Tests sorting a numeric column (Due) in ascending order by clicking the column header and verifying the values are sorted correctly using CSS pseudo-class selectors.

Starting URL: http://the-internet.herokuapp.com/tables

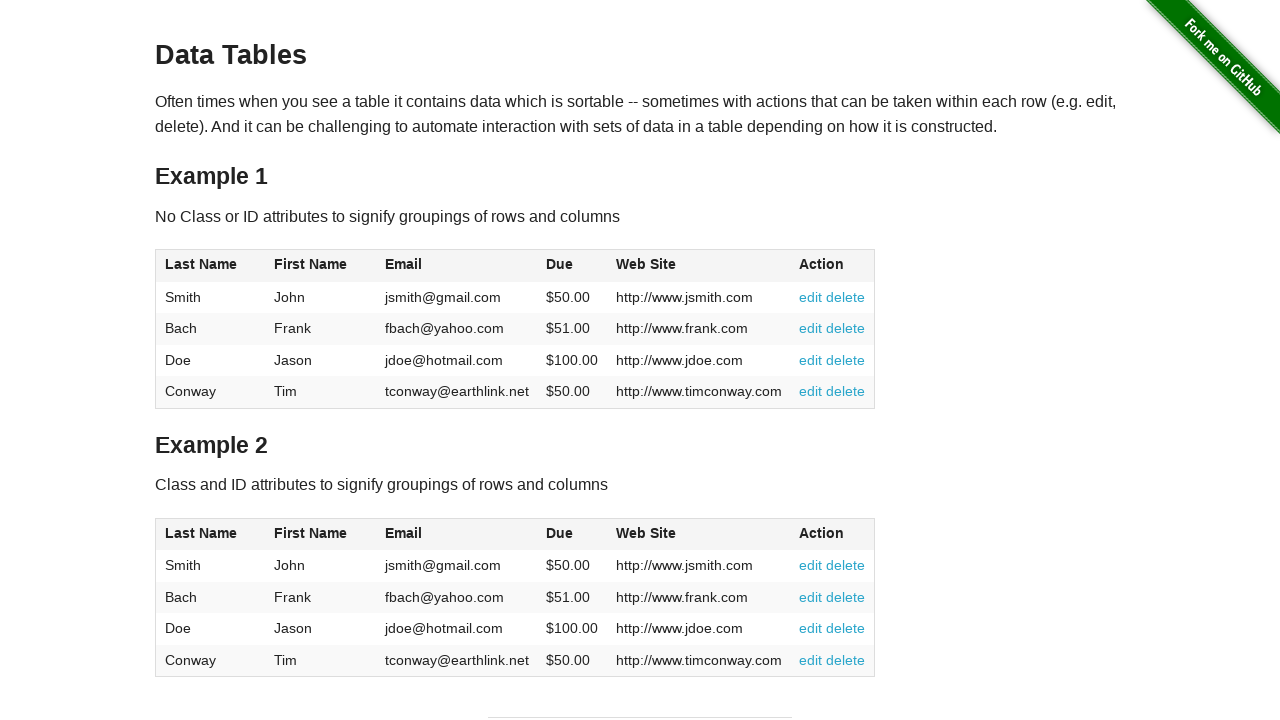

Clicked the Due column header (4th column) to sort ascending at (572, 266) on #table1 thead tr th:nth-child(4)
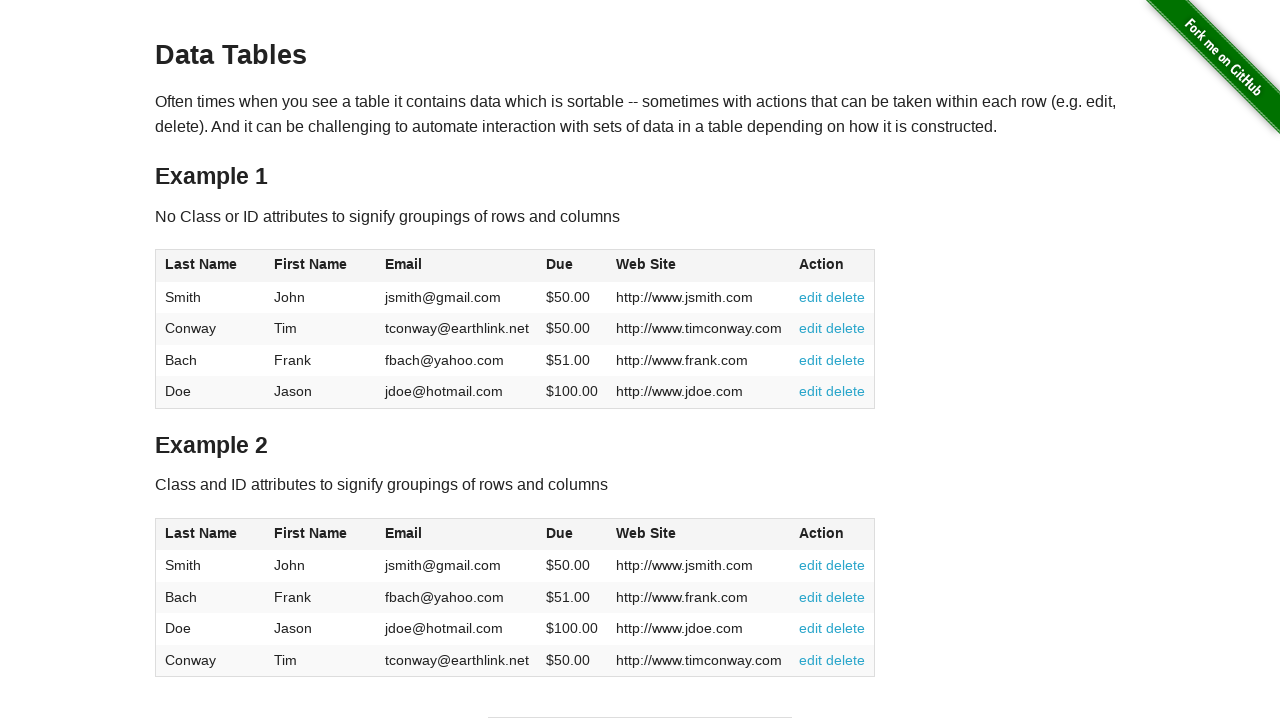

Waited for table body and Due column cells to be present
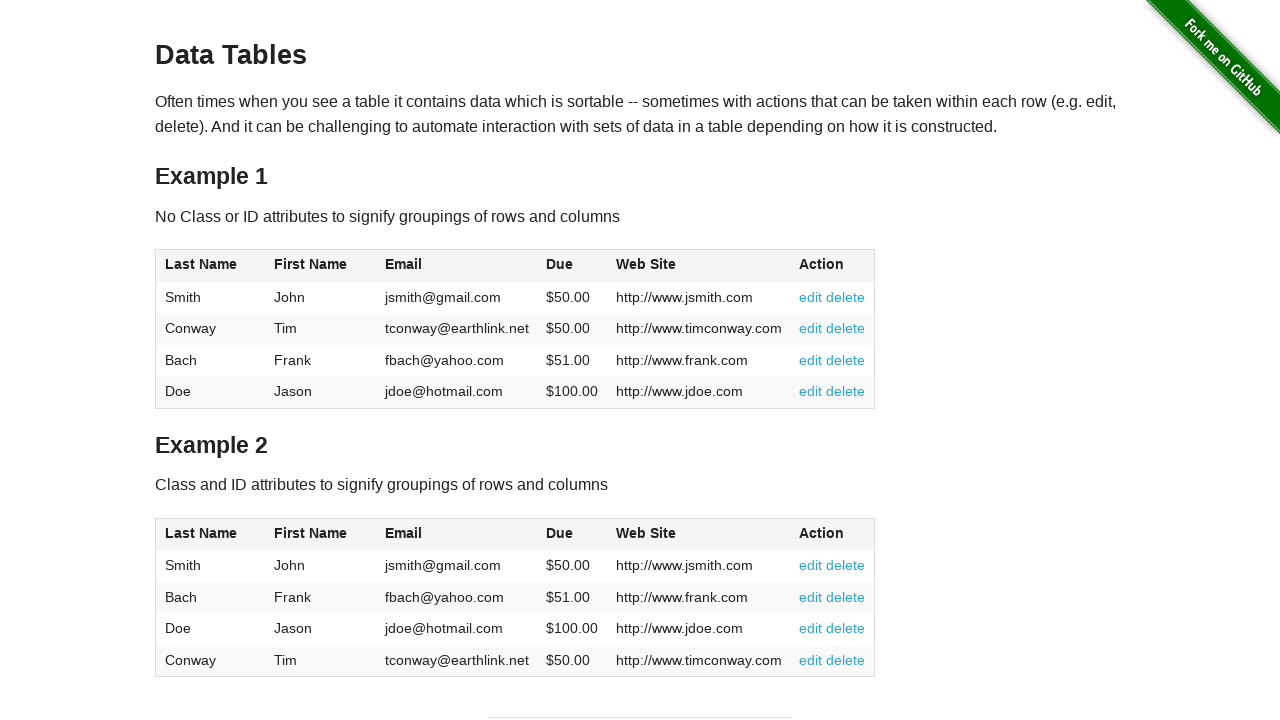

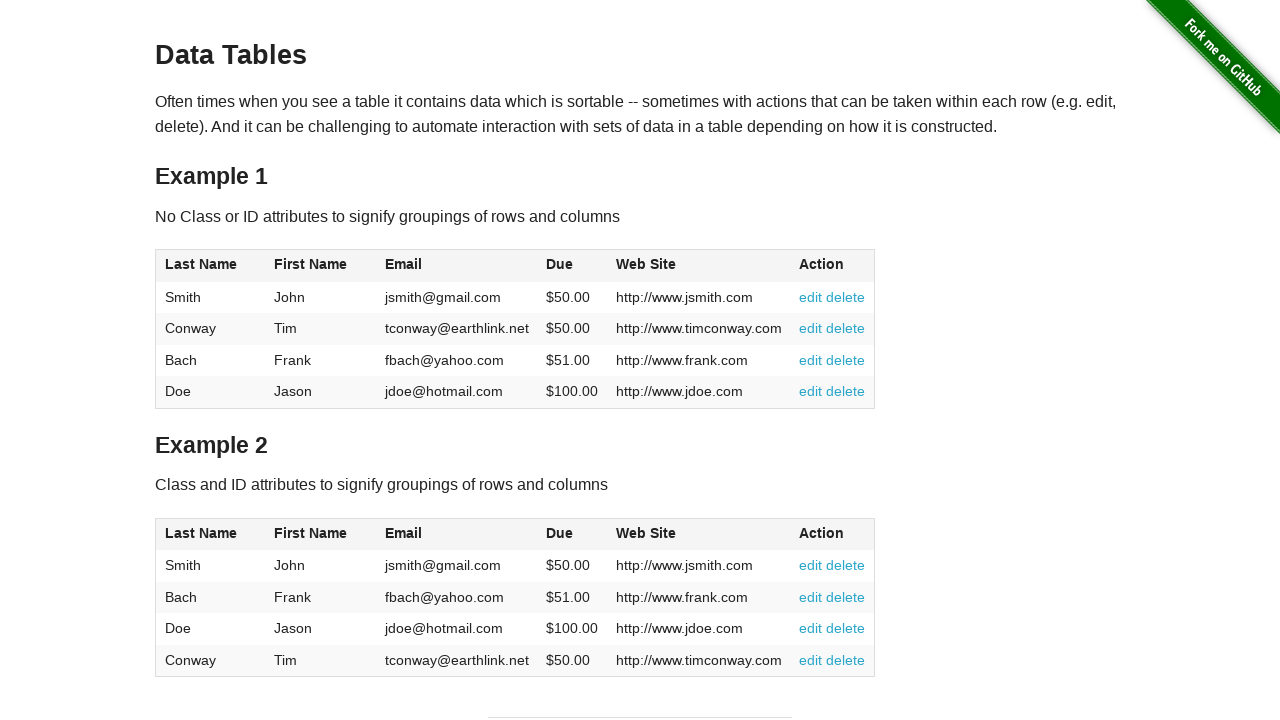